Clicks on the About button to view about information

Starting URL: https://comets-analytics.org

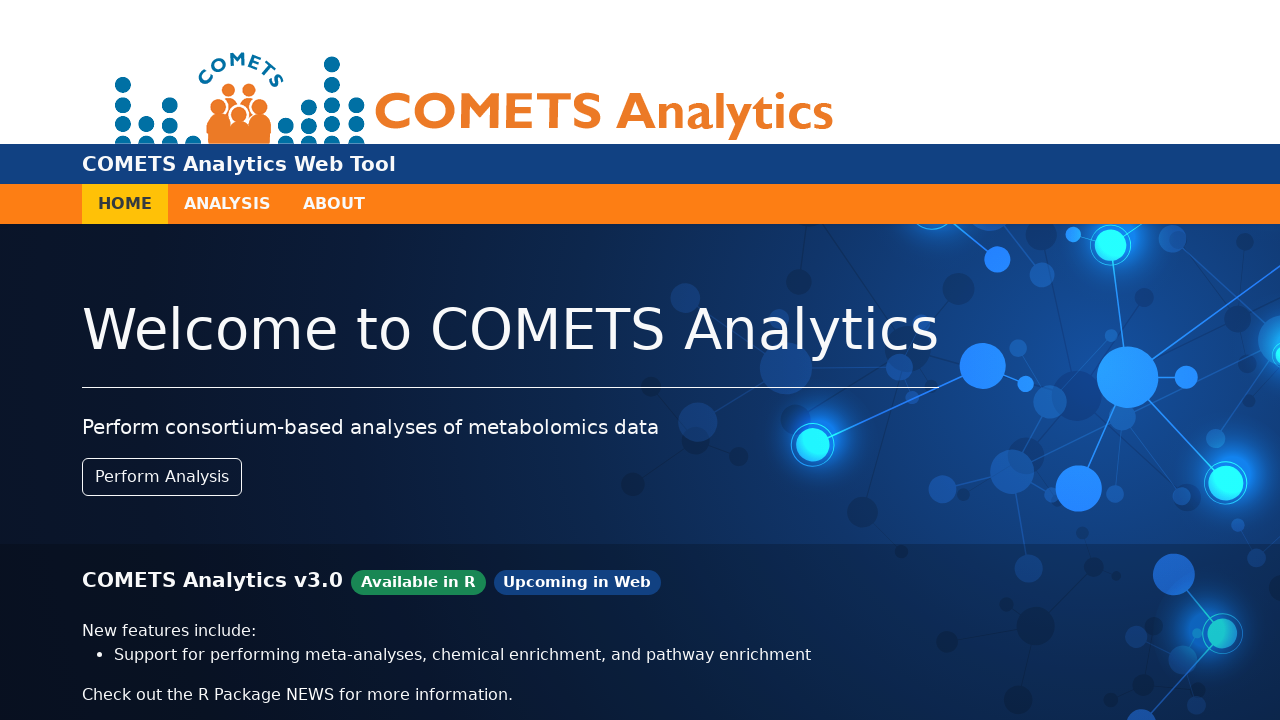

Navigated to https://comets-analytics.org
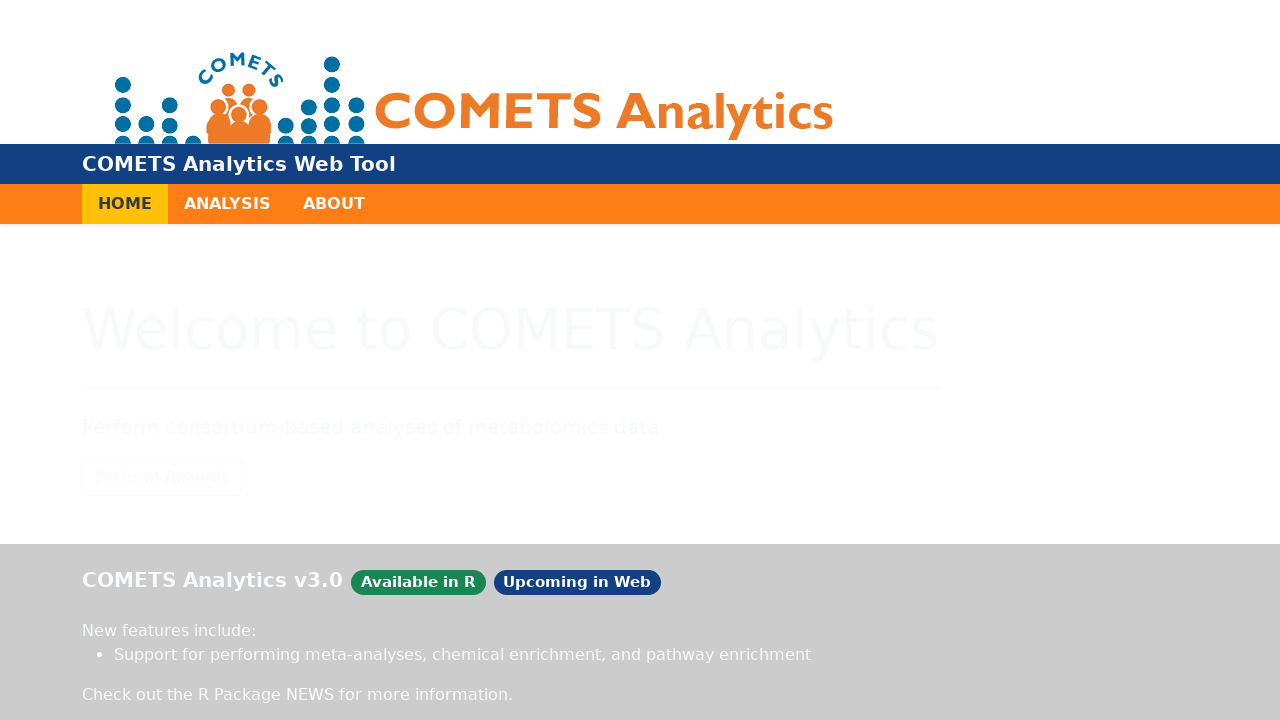

Clicked on the About button to view about information at (334, 204) on text=About
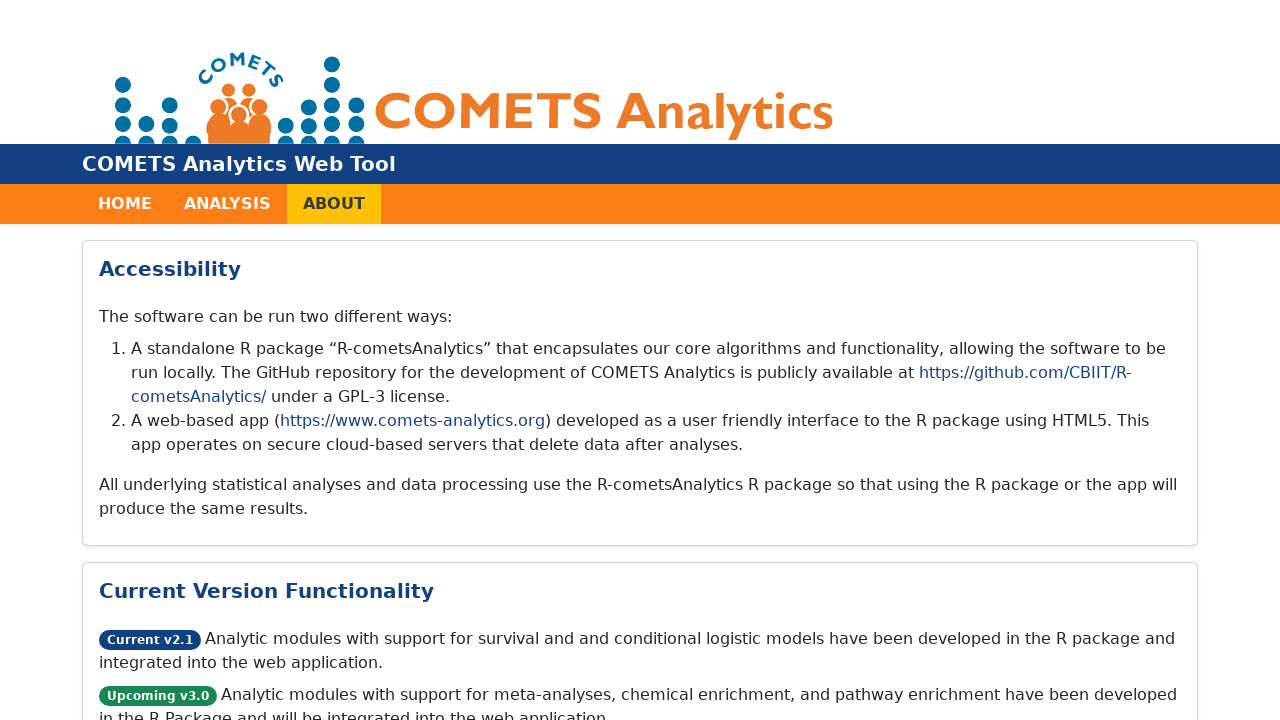

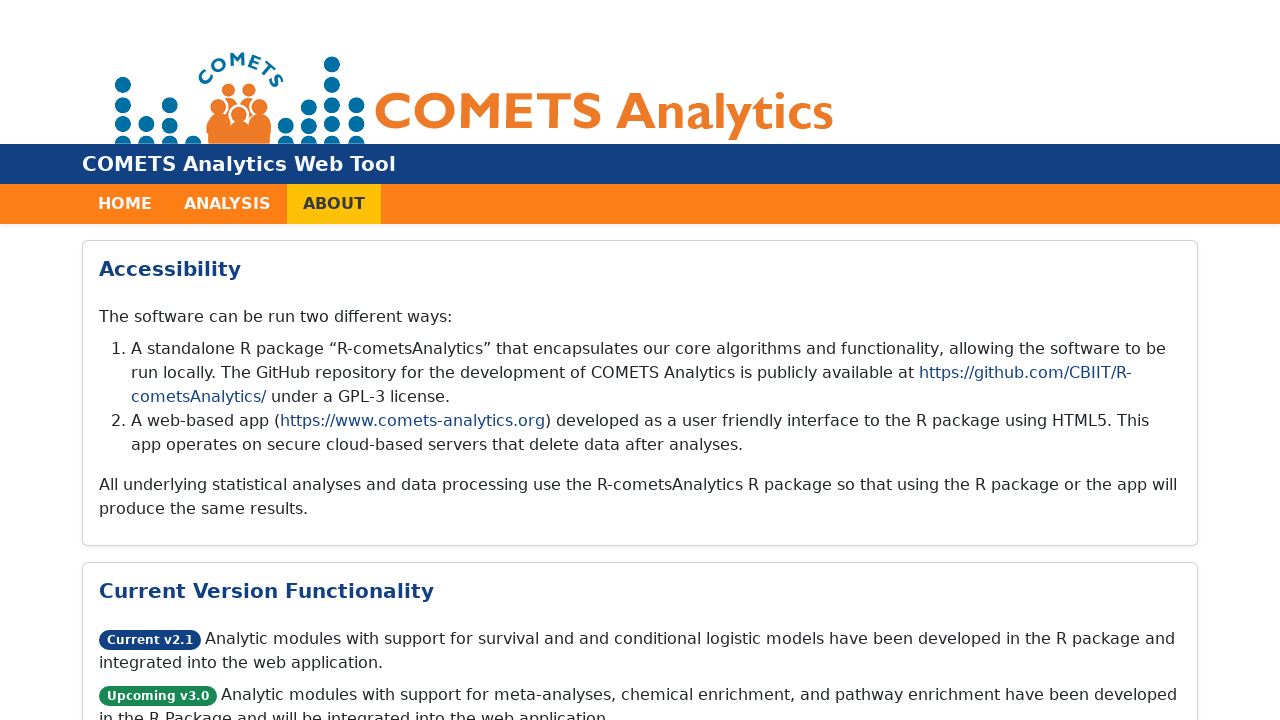